Tests iframe switching and JavaScript prompt dialog handling on w3schools by switching to an iframe, clicking a button that triggers a prompt alert, entering text into the prompt, and accepting it.

Starting URL: https://www.w3schools.com/jsref/tryit.asp?filename=tryjsref_prompt

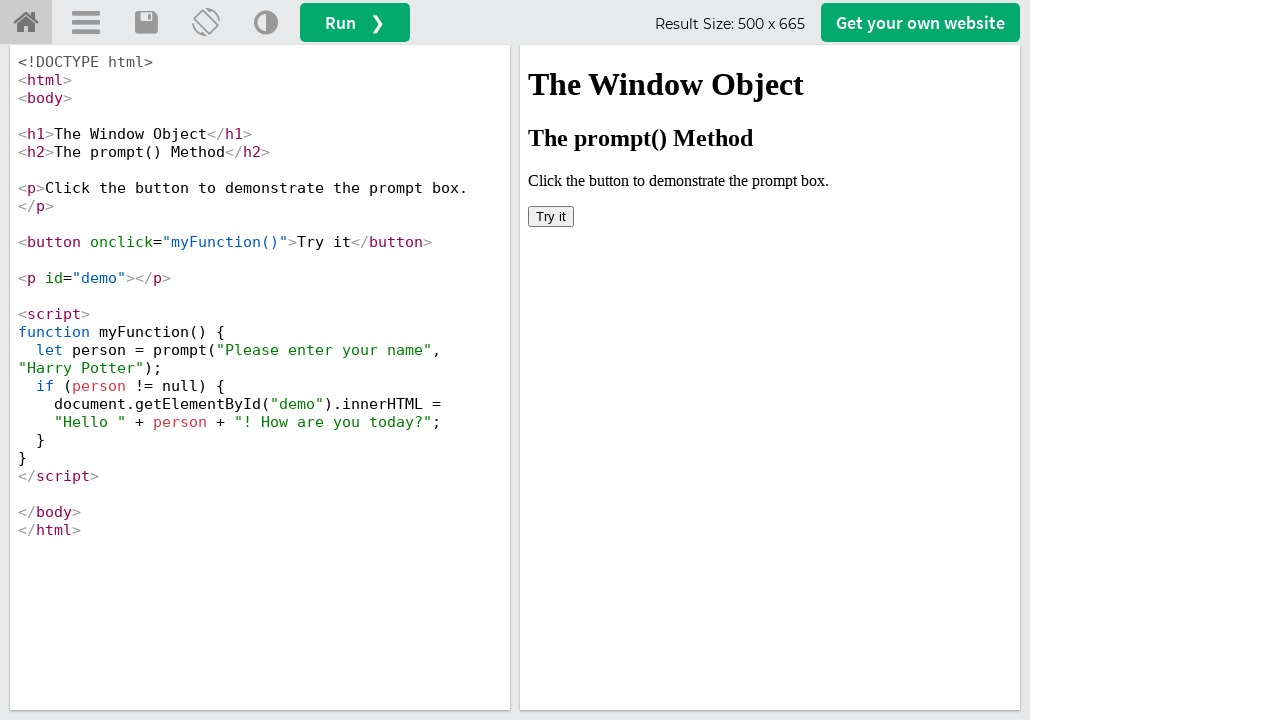

Located iframe #iframeResult
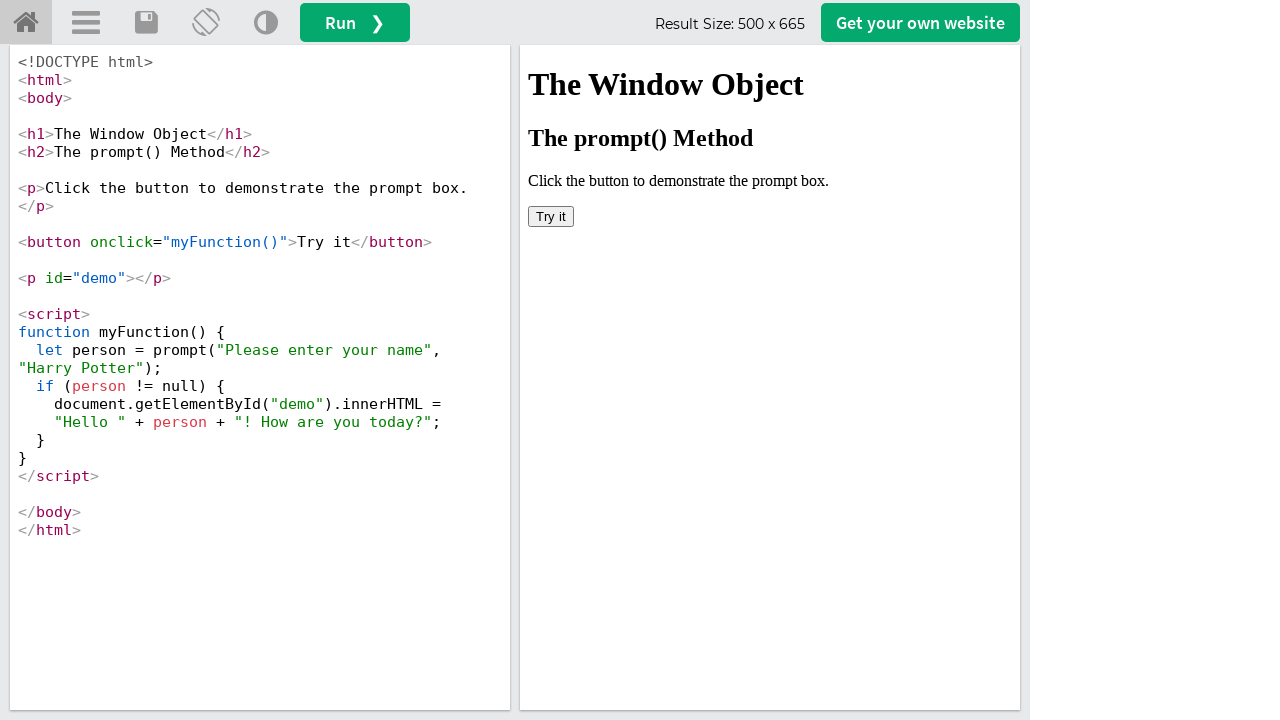

Registered dialog event handler to accept prompts with 'dsfdsf'
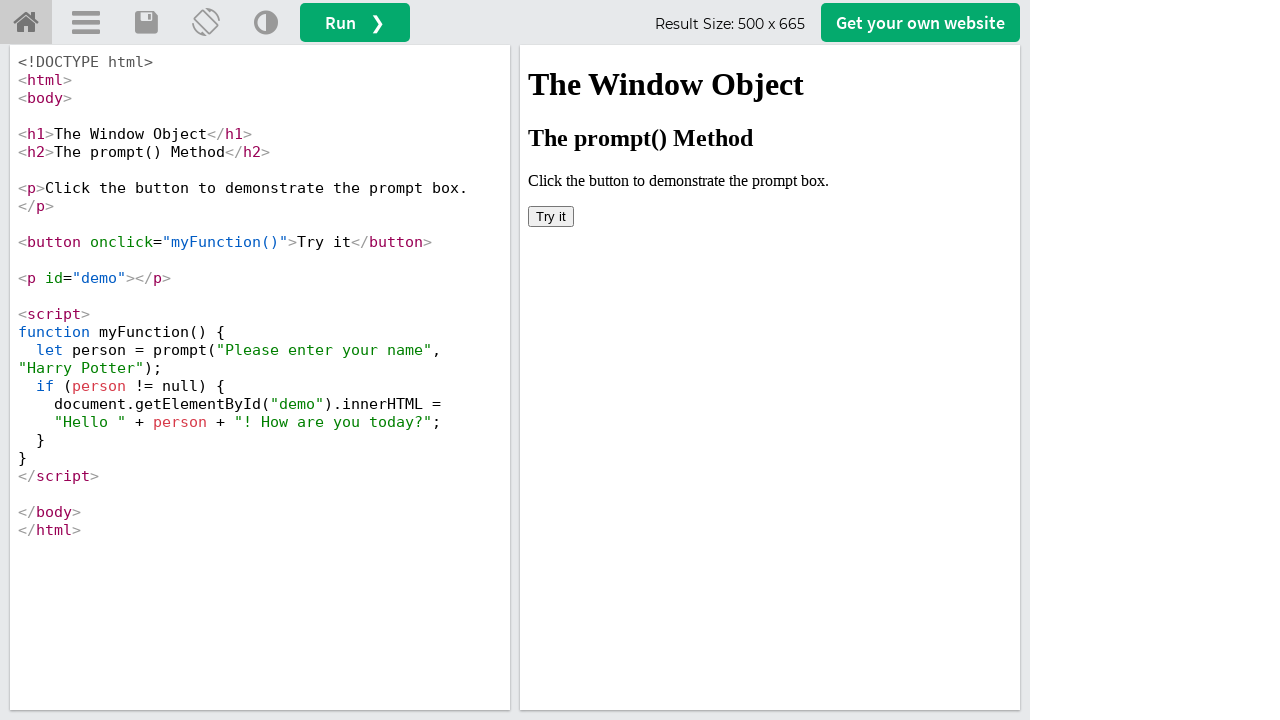

Clicked button in iframe to trigger prompt dialog at (551, 216) on #iframeResult >> internal:control=enter-frame >> xpath=/html/body/button
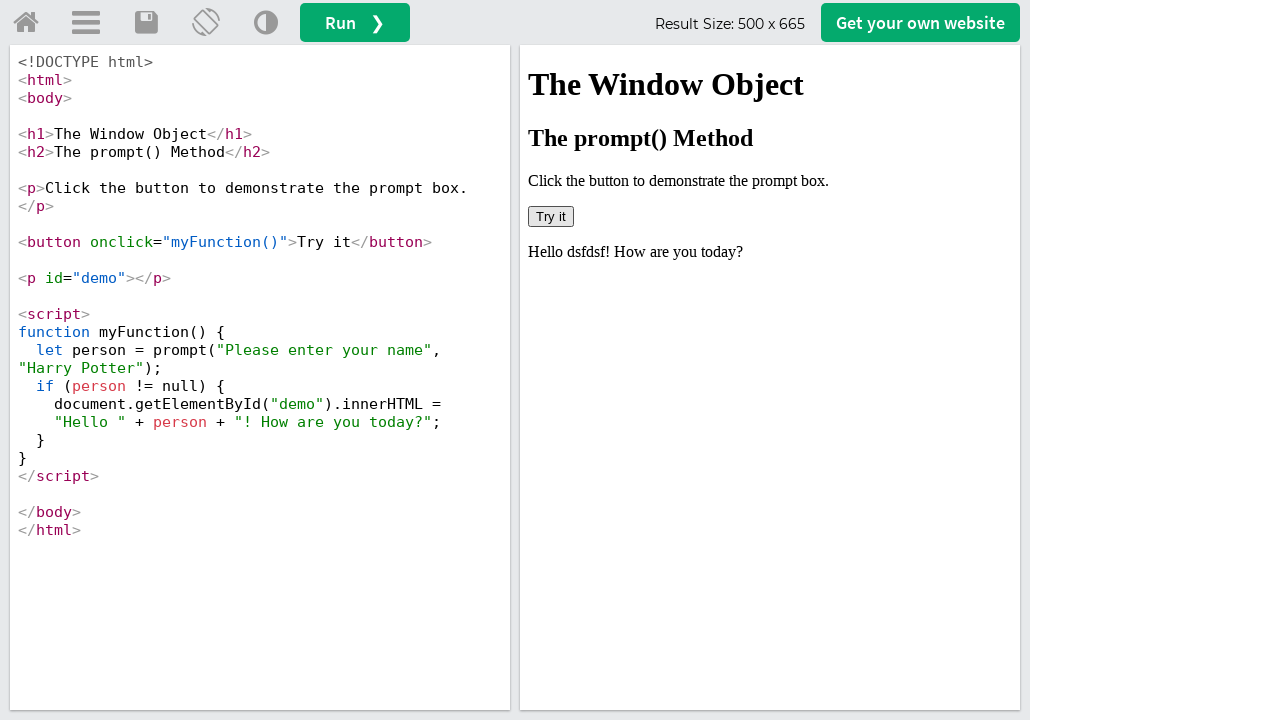

Waited 1000ms for dialog to be processed
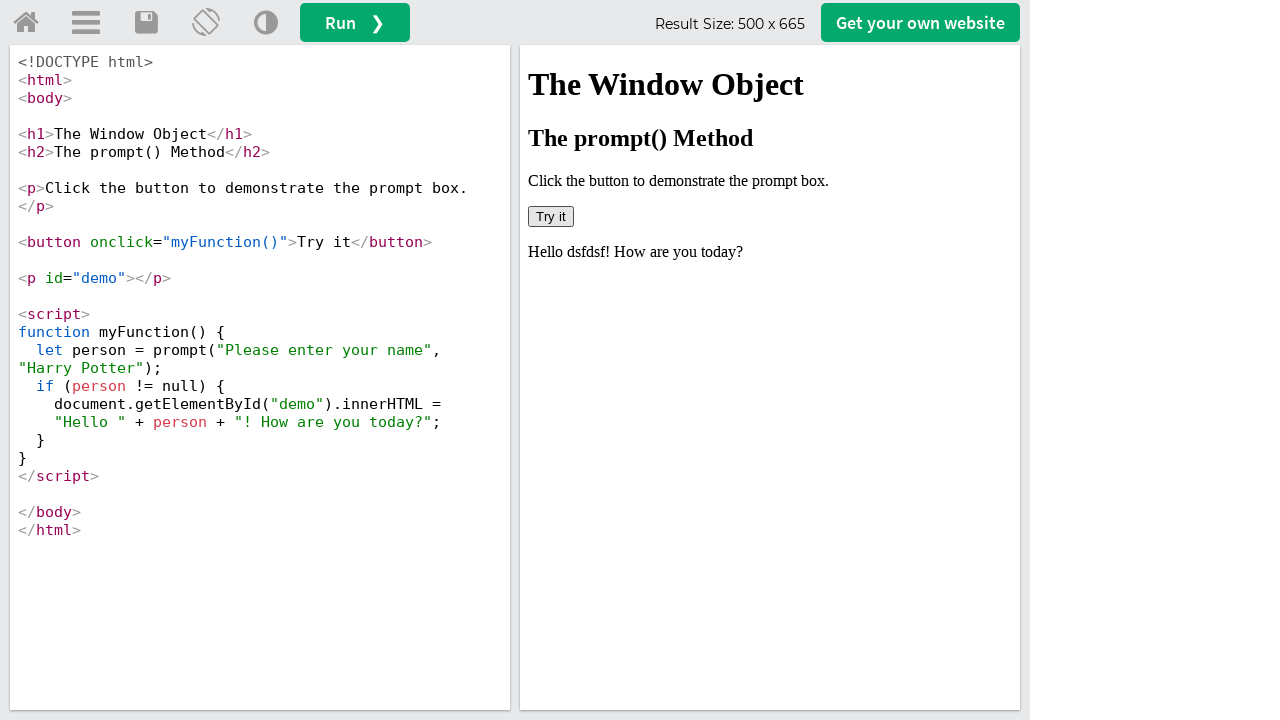

Retrieved and printed page title
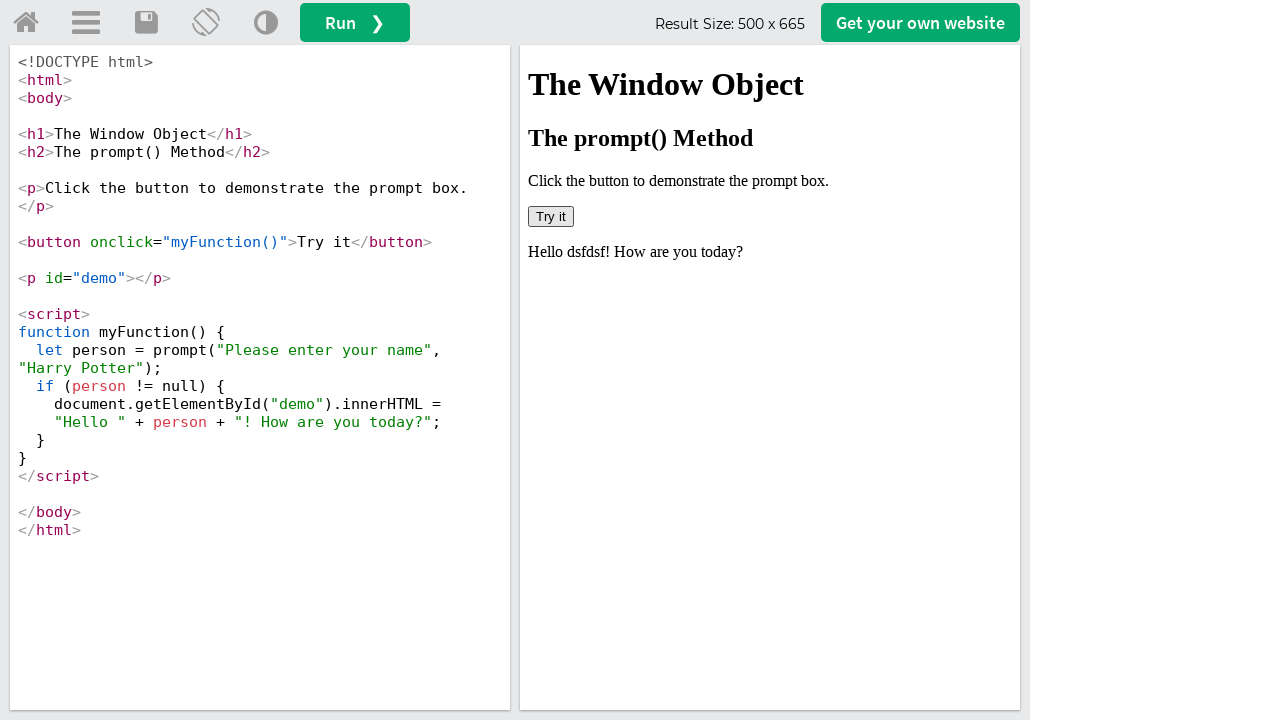

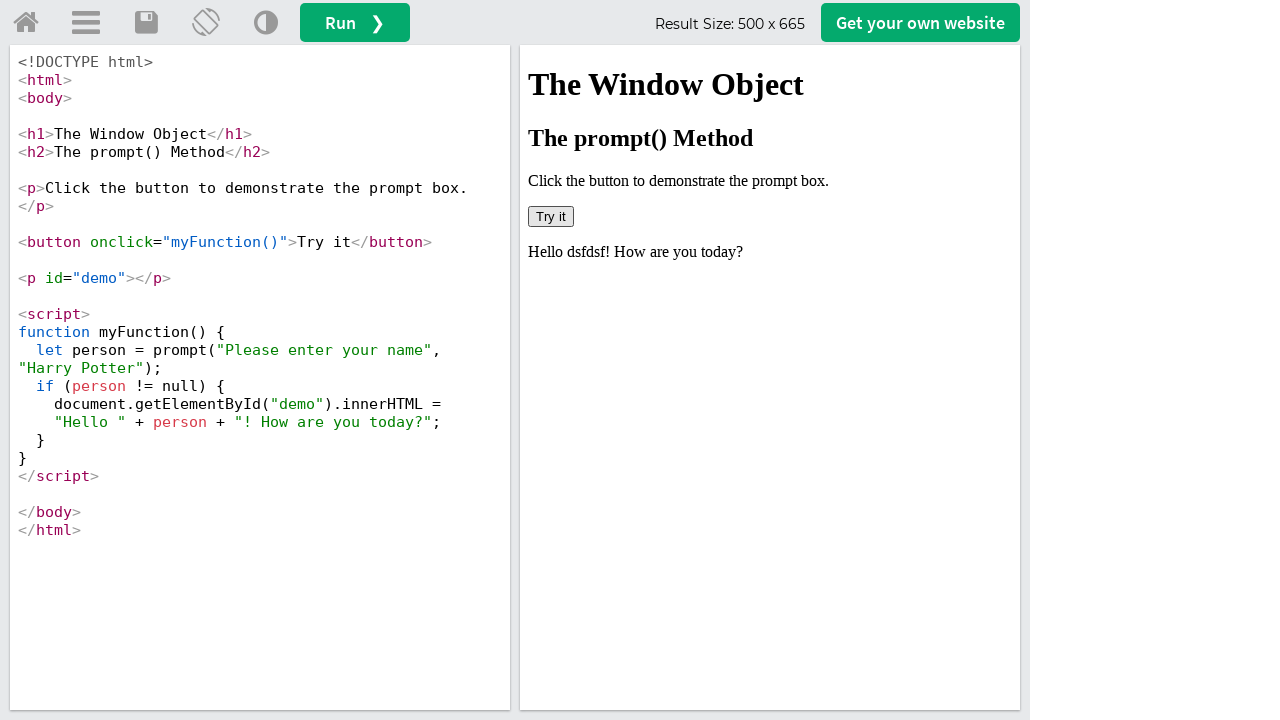